Tests drag and drop functionality on the jQuery UI demo page by dragging an element and dropping it onto a target area within an iframe.

Starting URL: http://jqueryui.com/droppable/

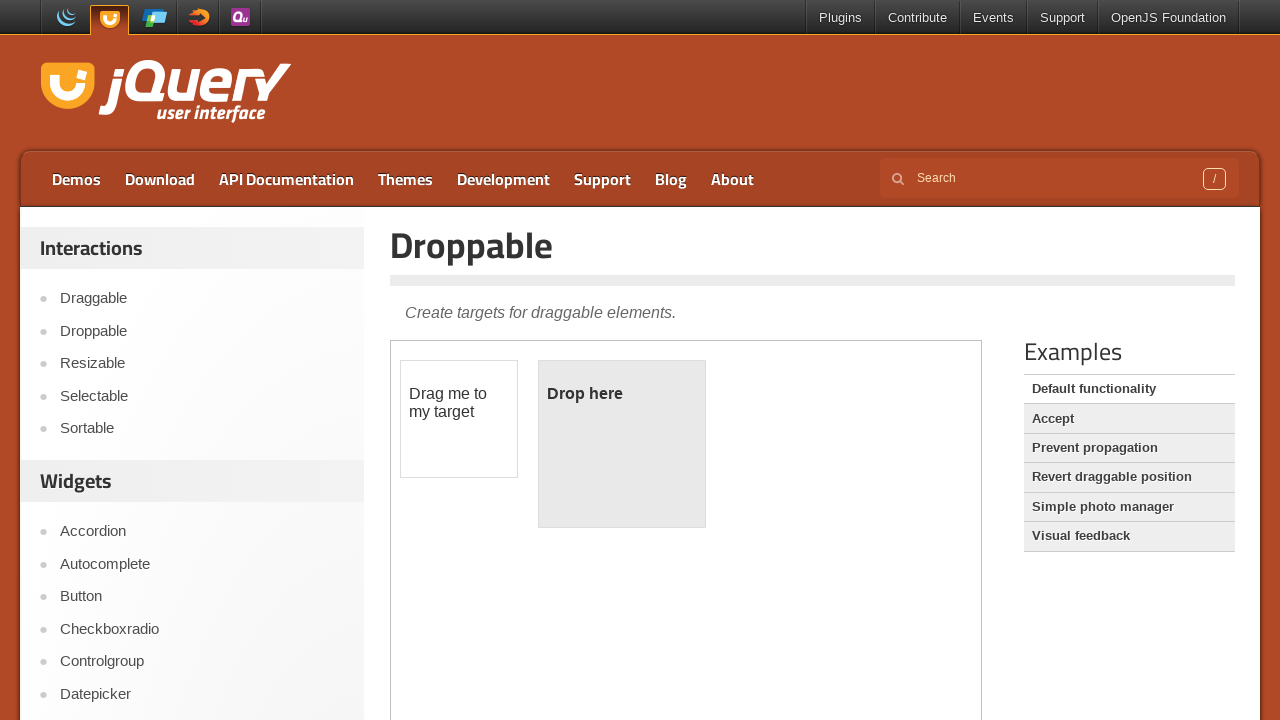

Located and switched to the first iframe containing the drag and drop demo
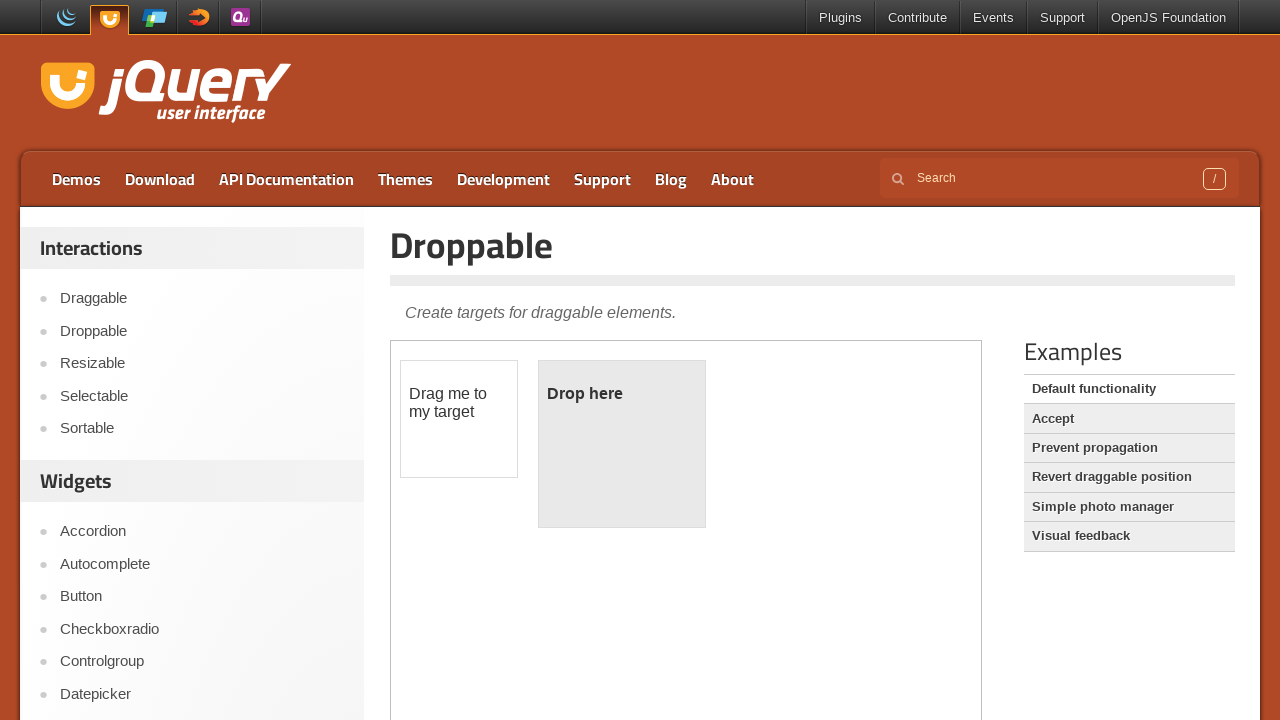

Dragged the draggable element and dropped it onto the droppable target area at (622, 444)
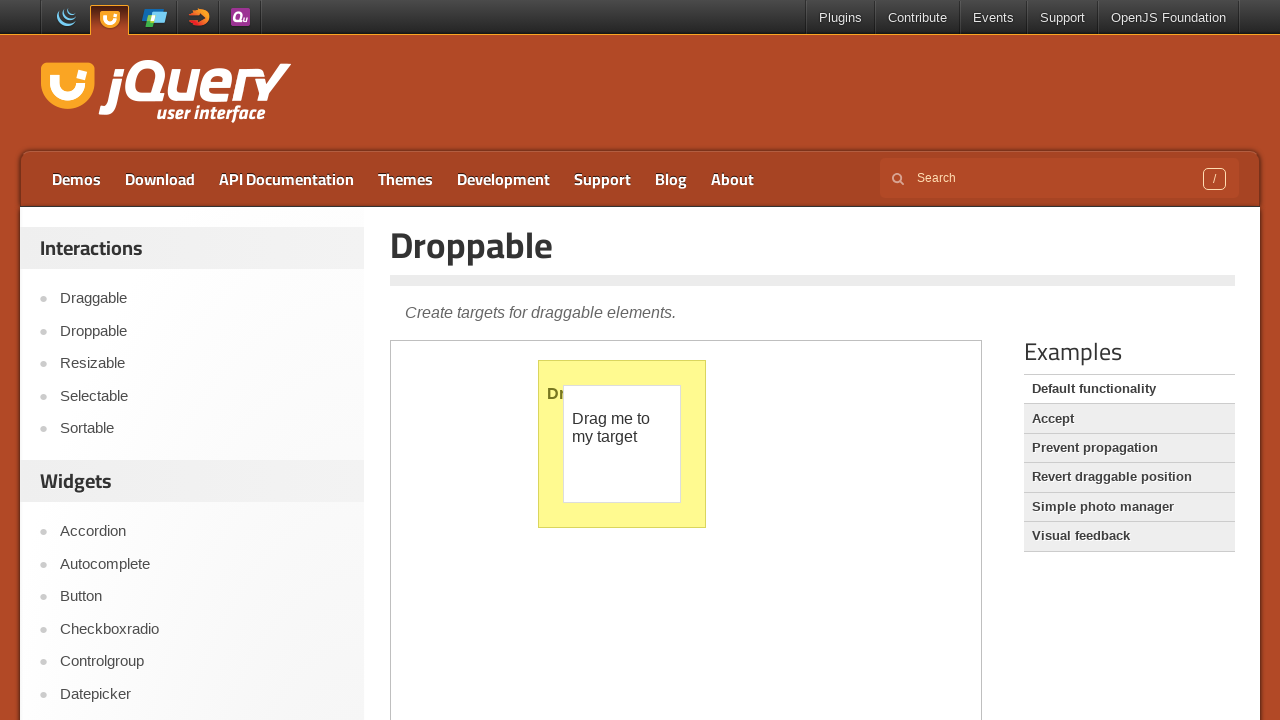

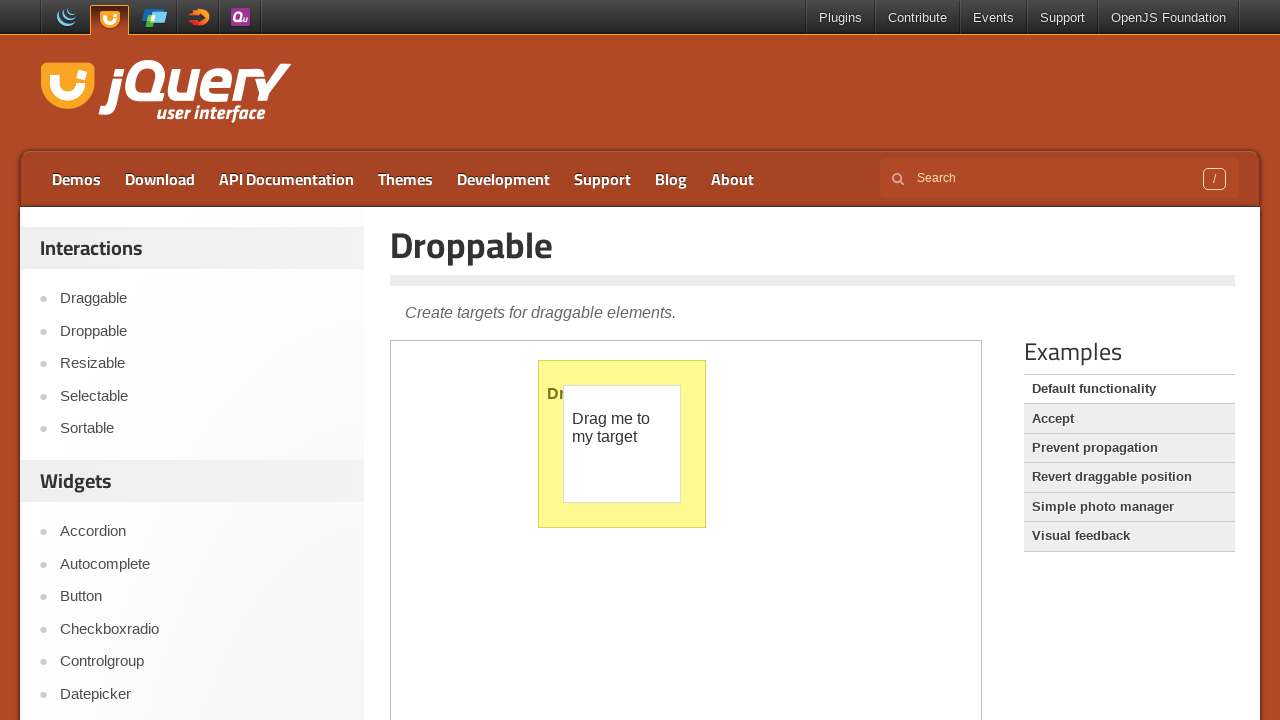